Tests firstName field validation with emojis and lowercase characters

Starting URL: https://buggy.justtestit.org/register

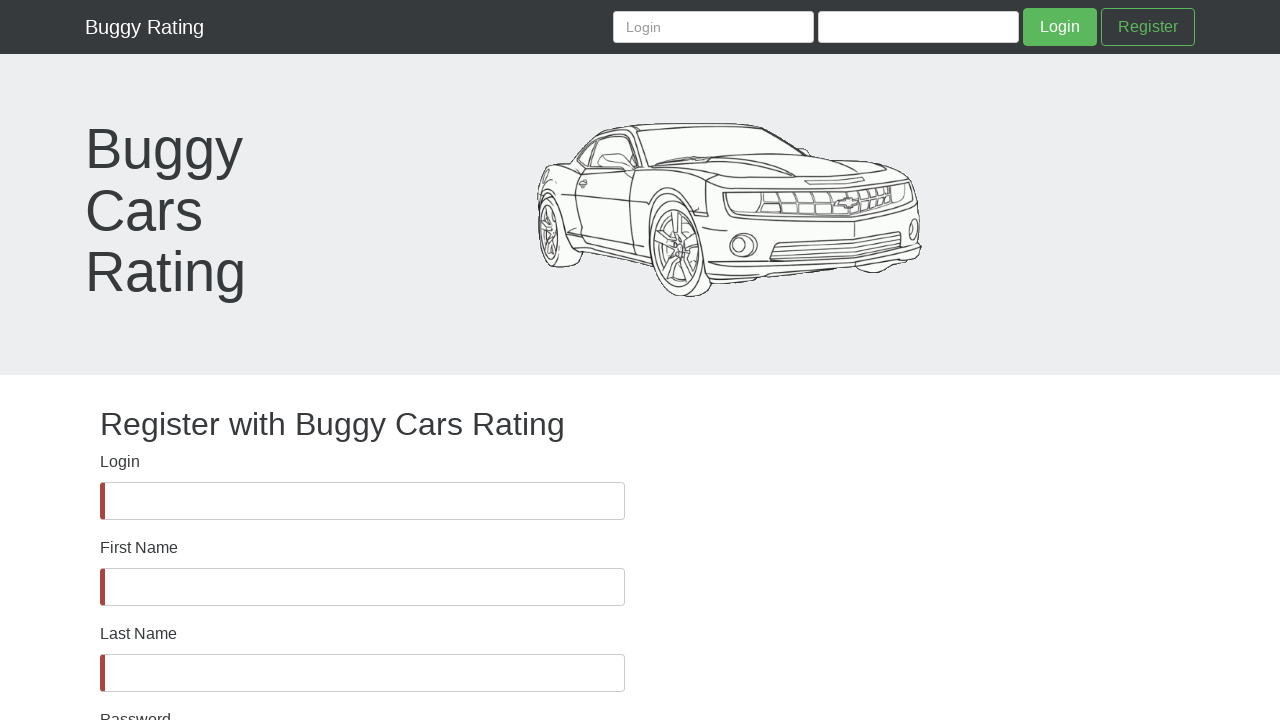

Waited for firstName field to be visible
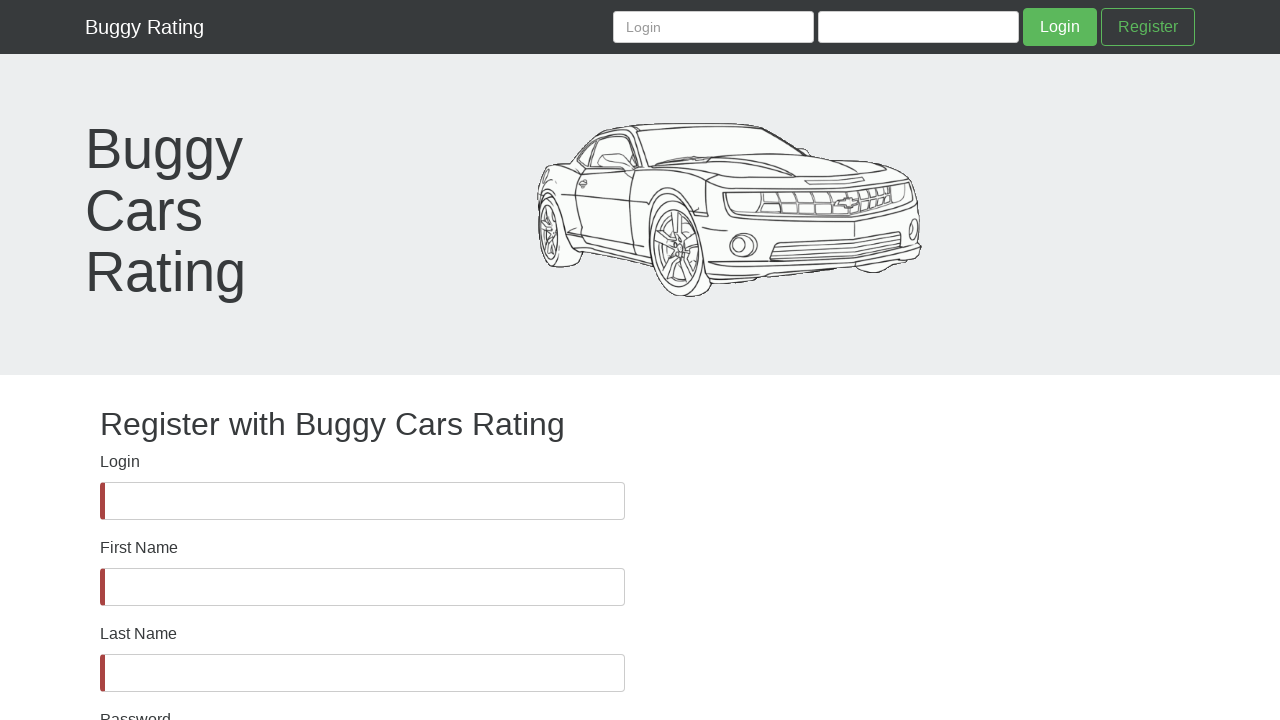

Filled firstName field with emojis and lowercase characters (less than 50 characters) on #firstName
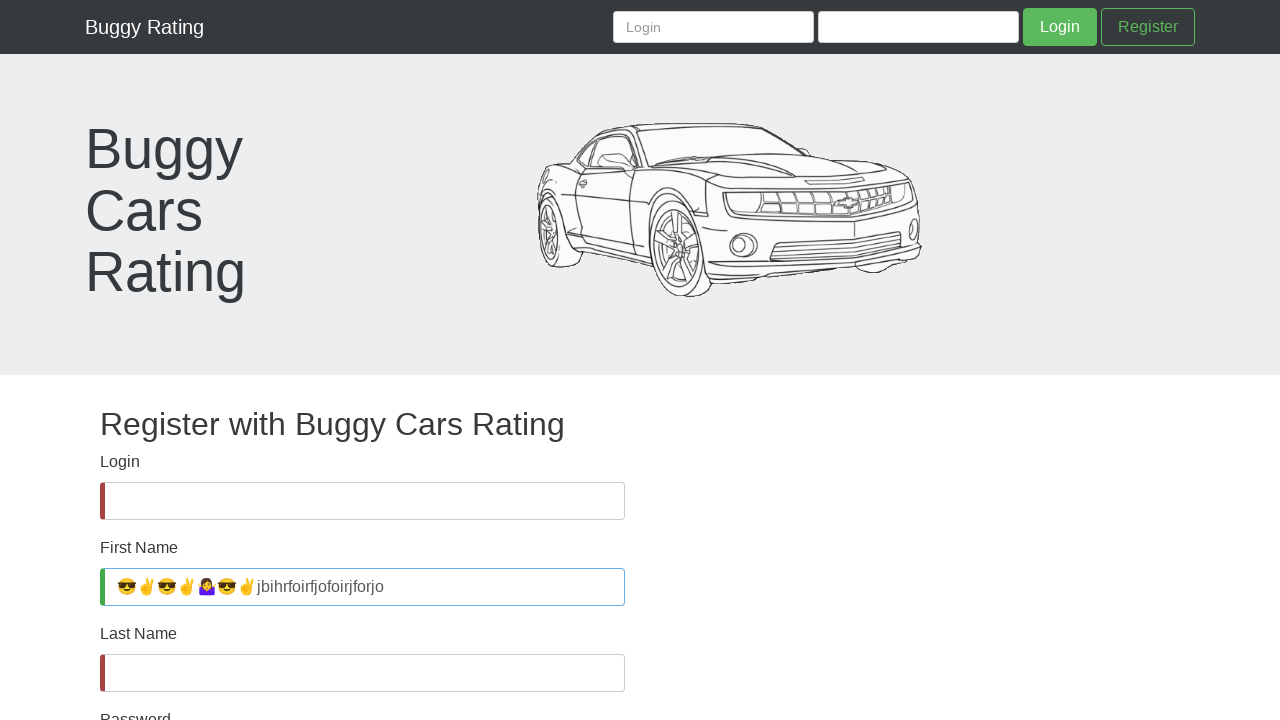

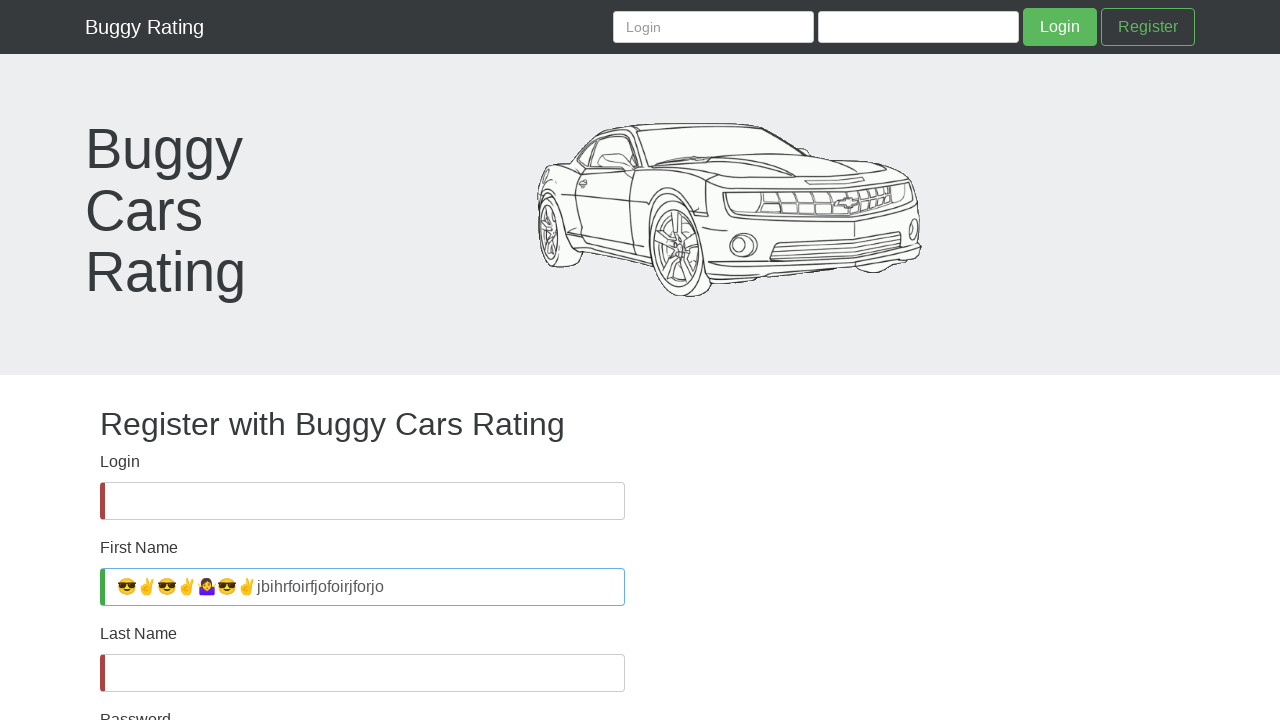